Tests browser window management by maximizing the window, switching to fullscreen mode, and then minimizing the window on the National Geographic website.

Starting URL: https://www.nationalgeographic.com/

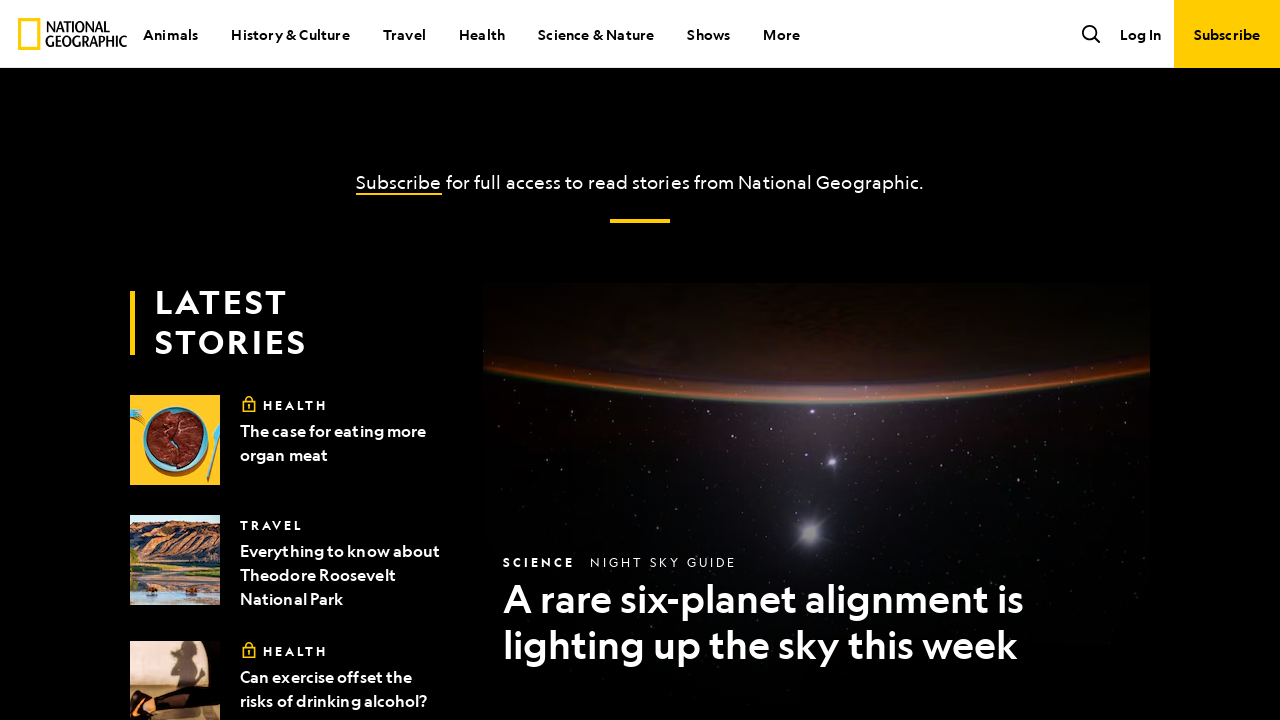

Set viewport size to 1920x1080 to maximize browser window
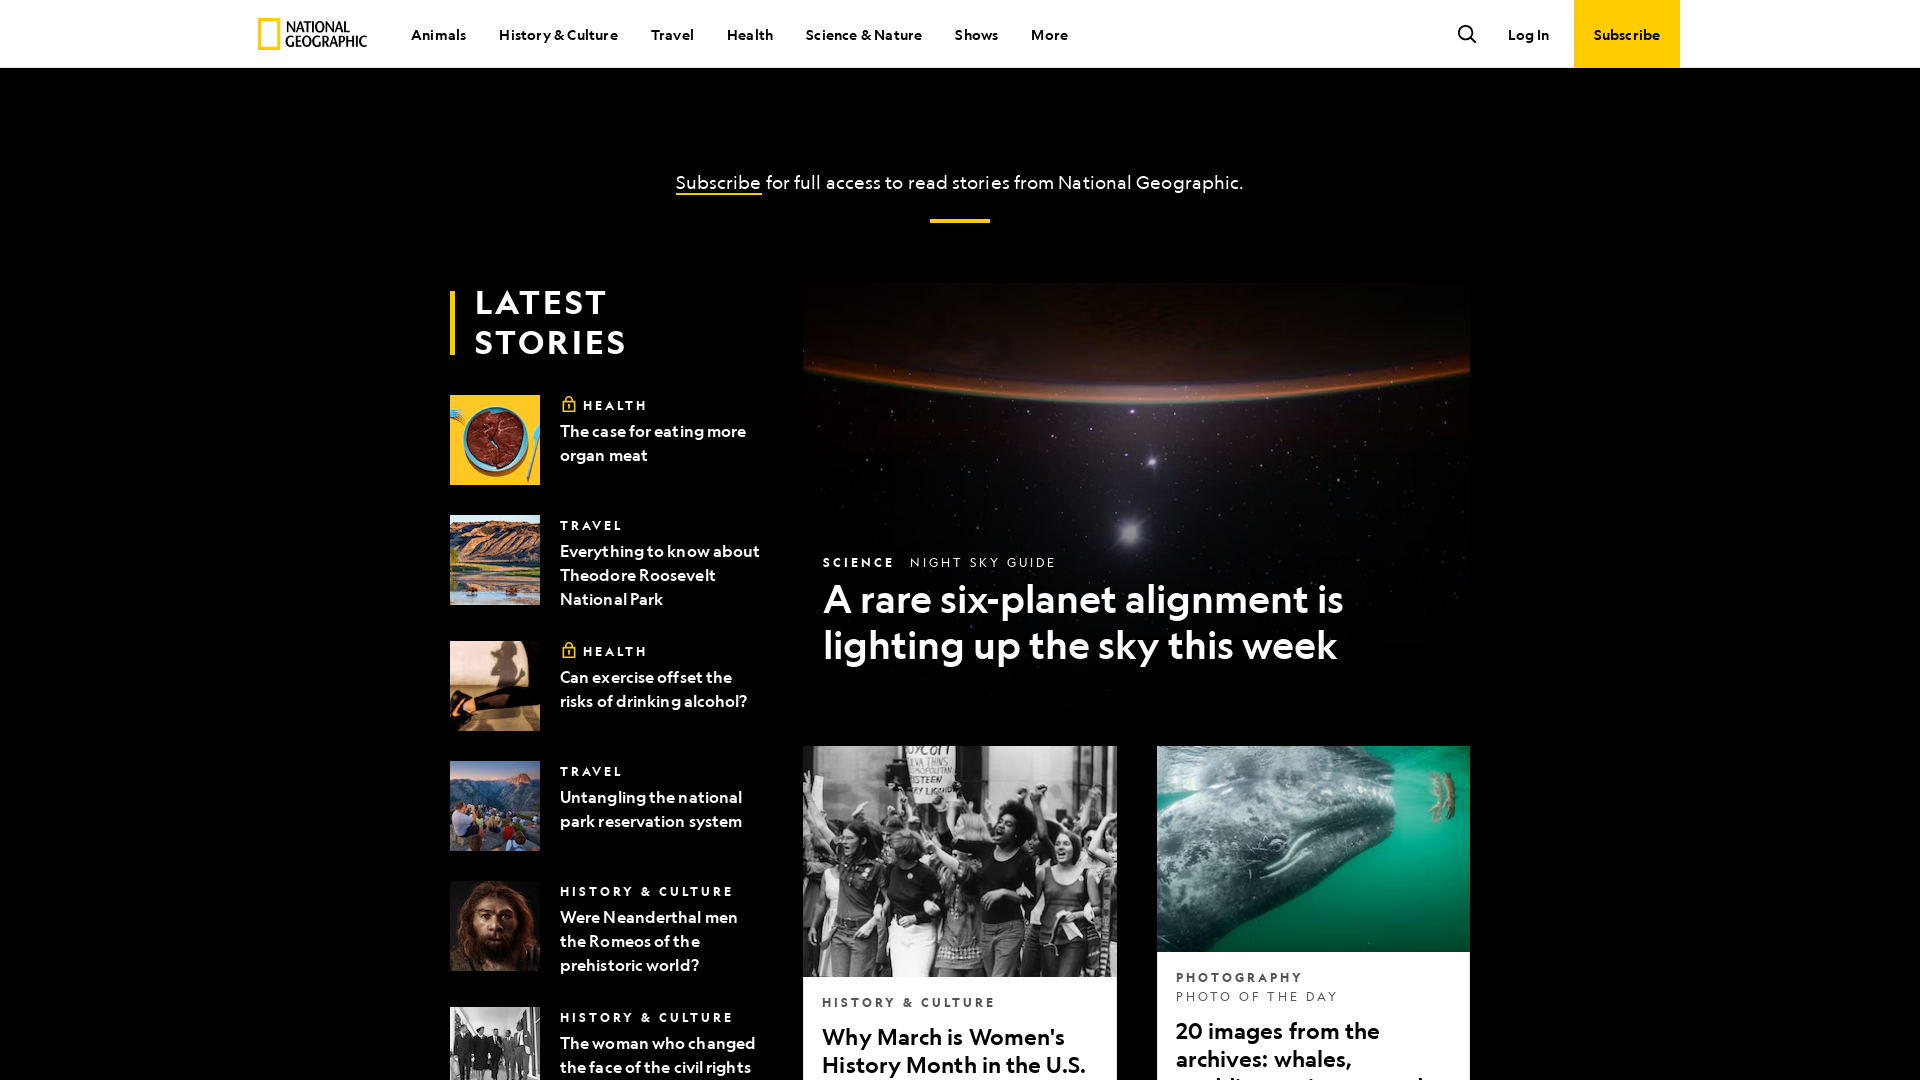

Waited for page to load with domcontentloaded state
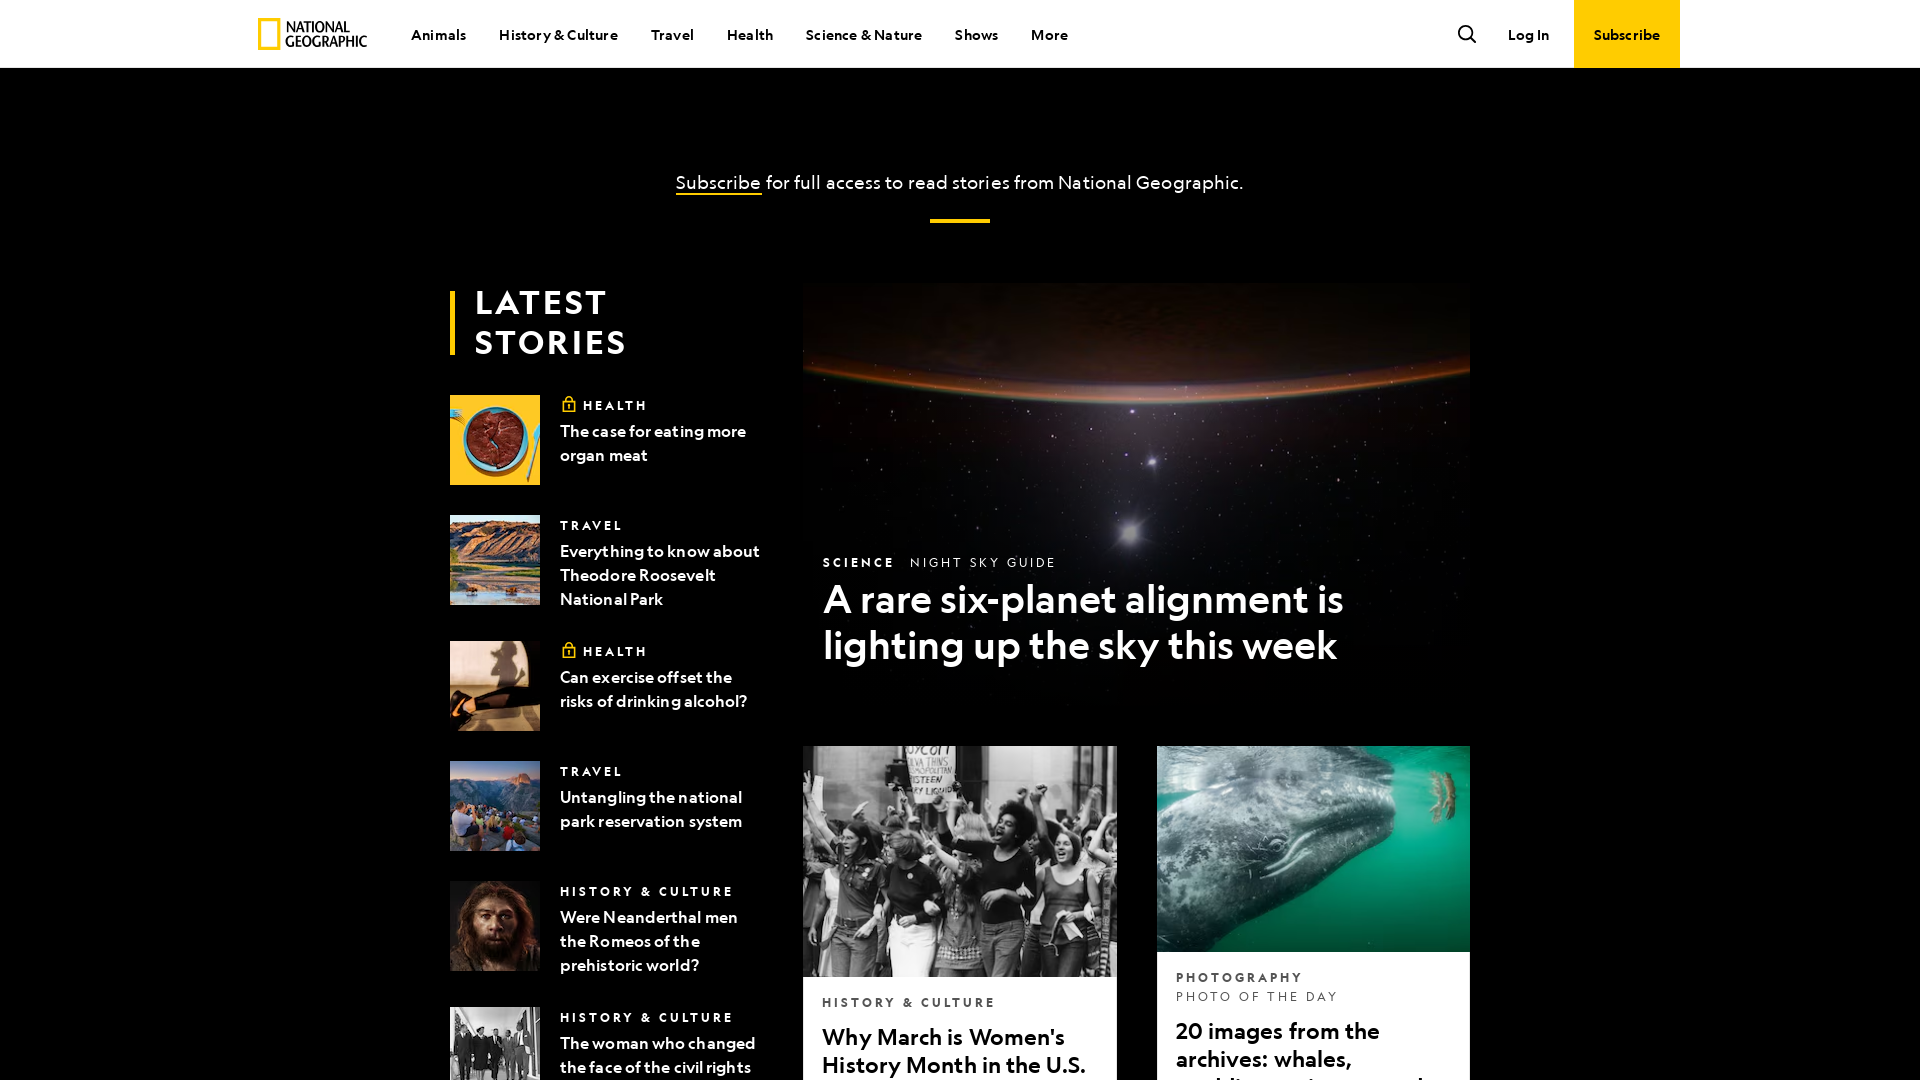

Requested fullscreen mode via JavaScript
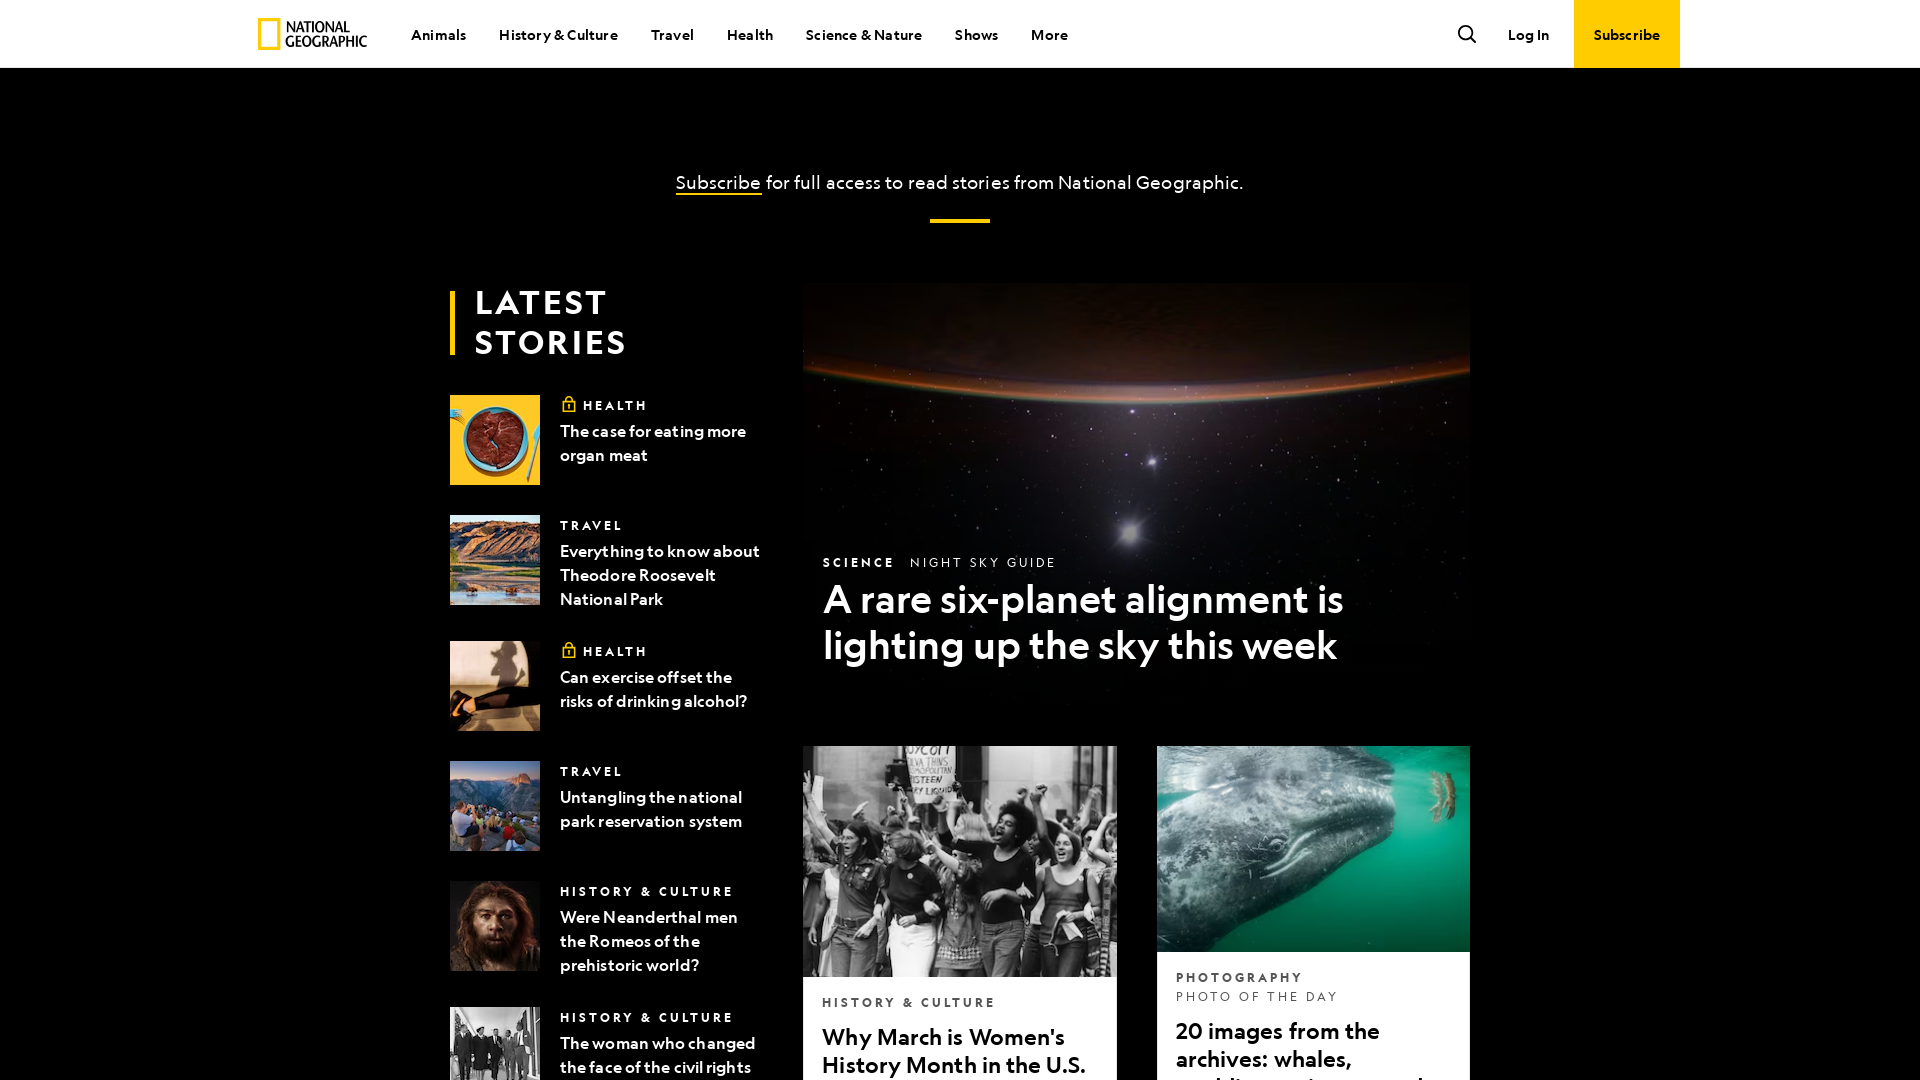

Waited 3 seconds to observe fullscreen mode
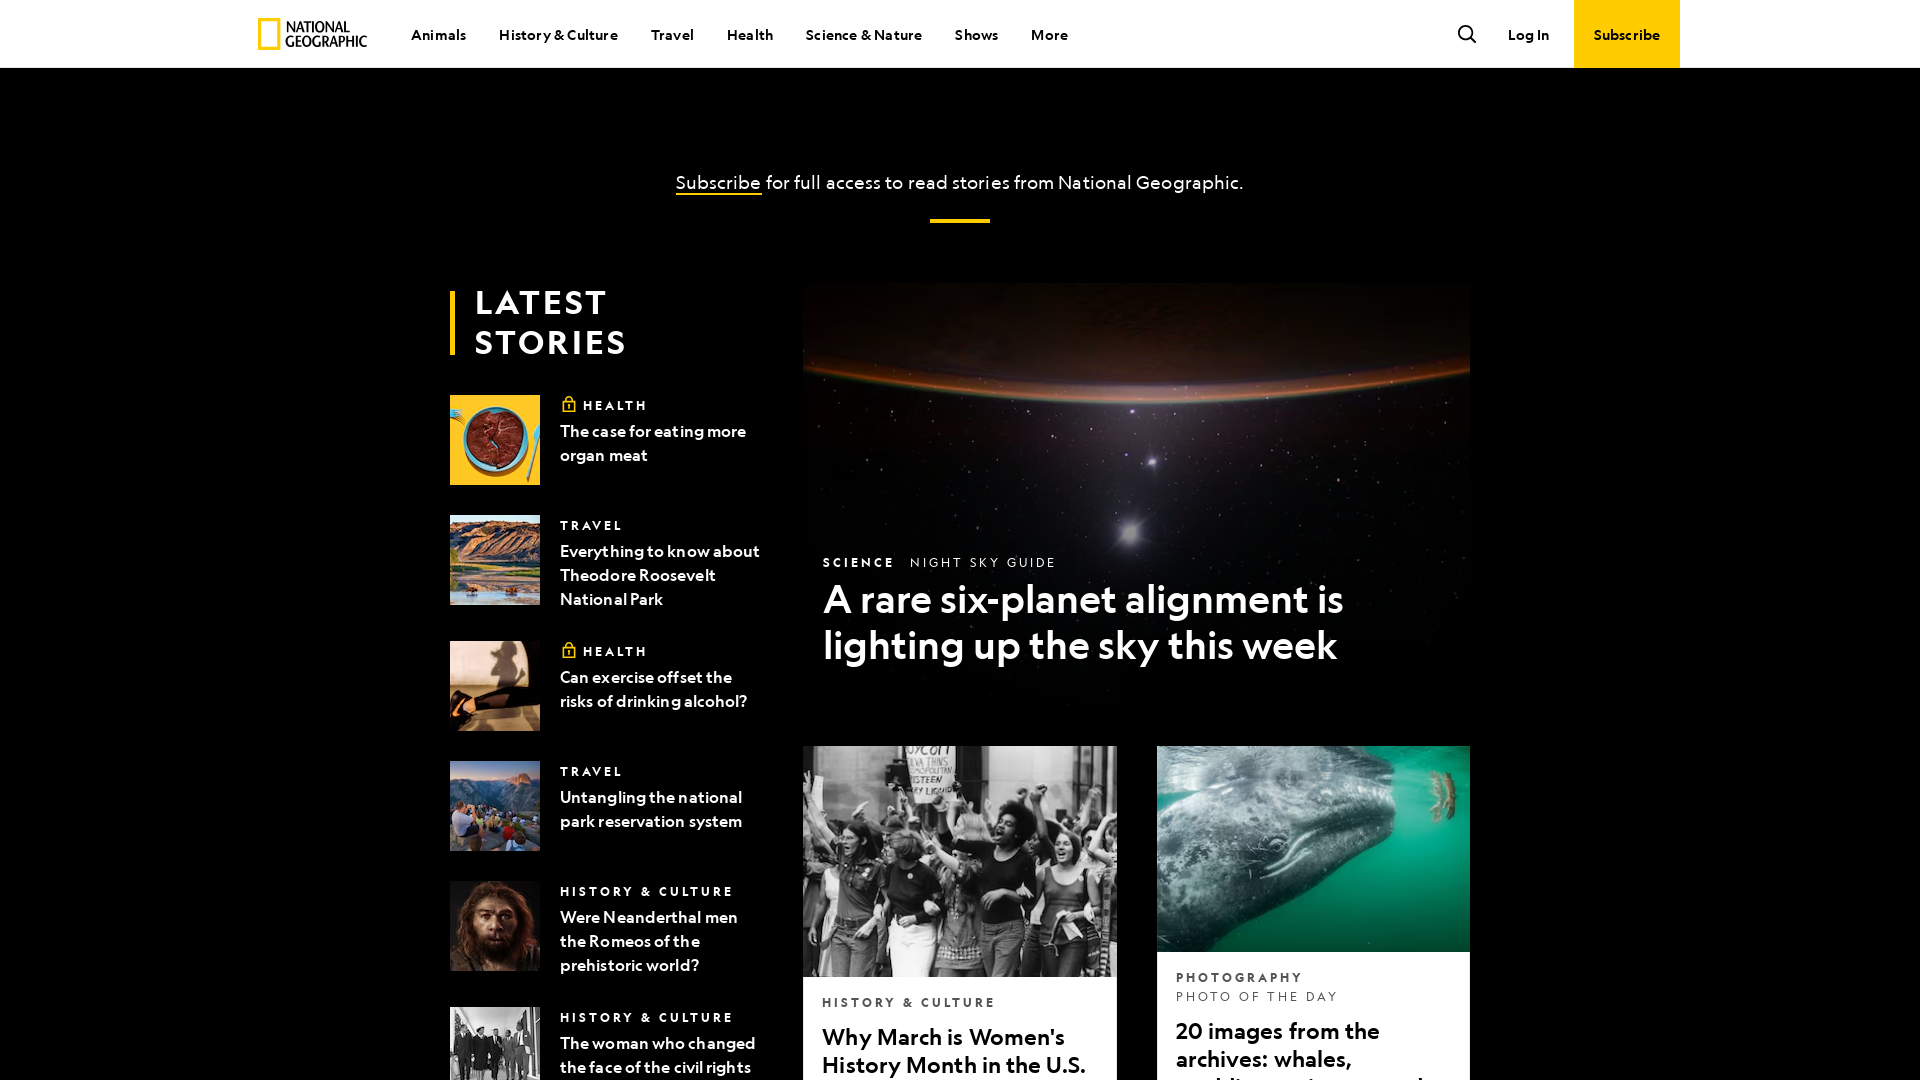

Exited fullscreen mode via JavaScript
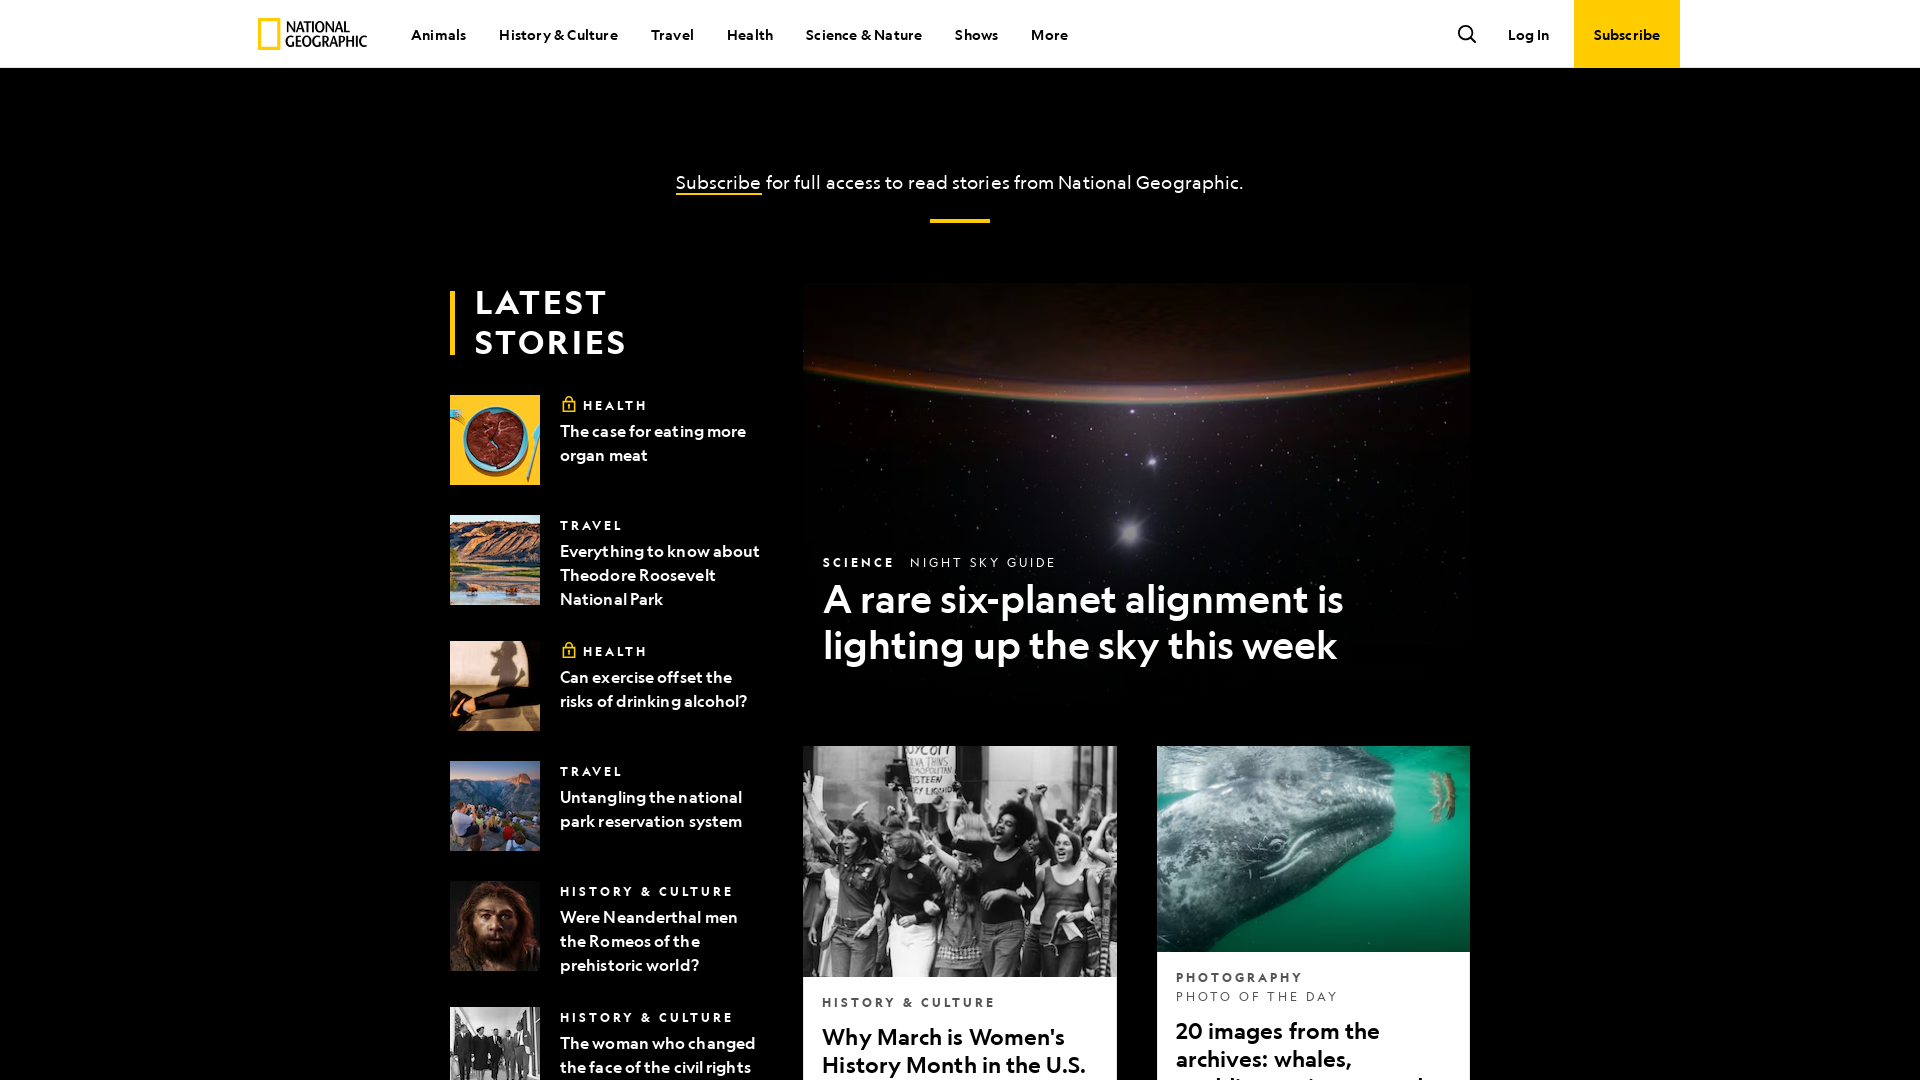

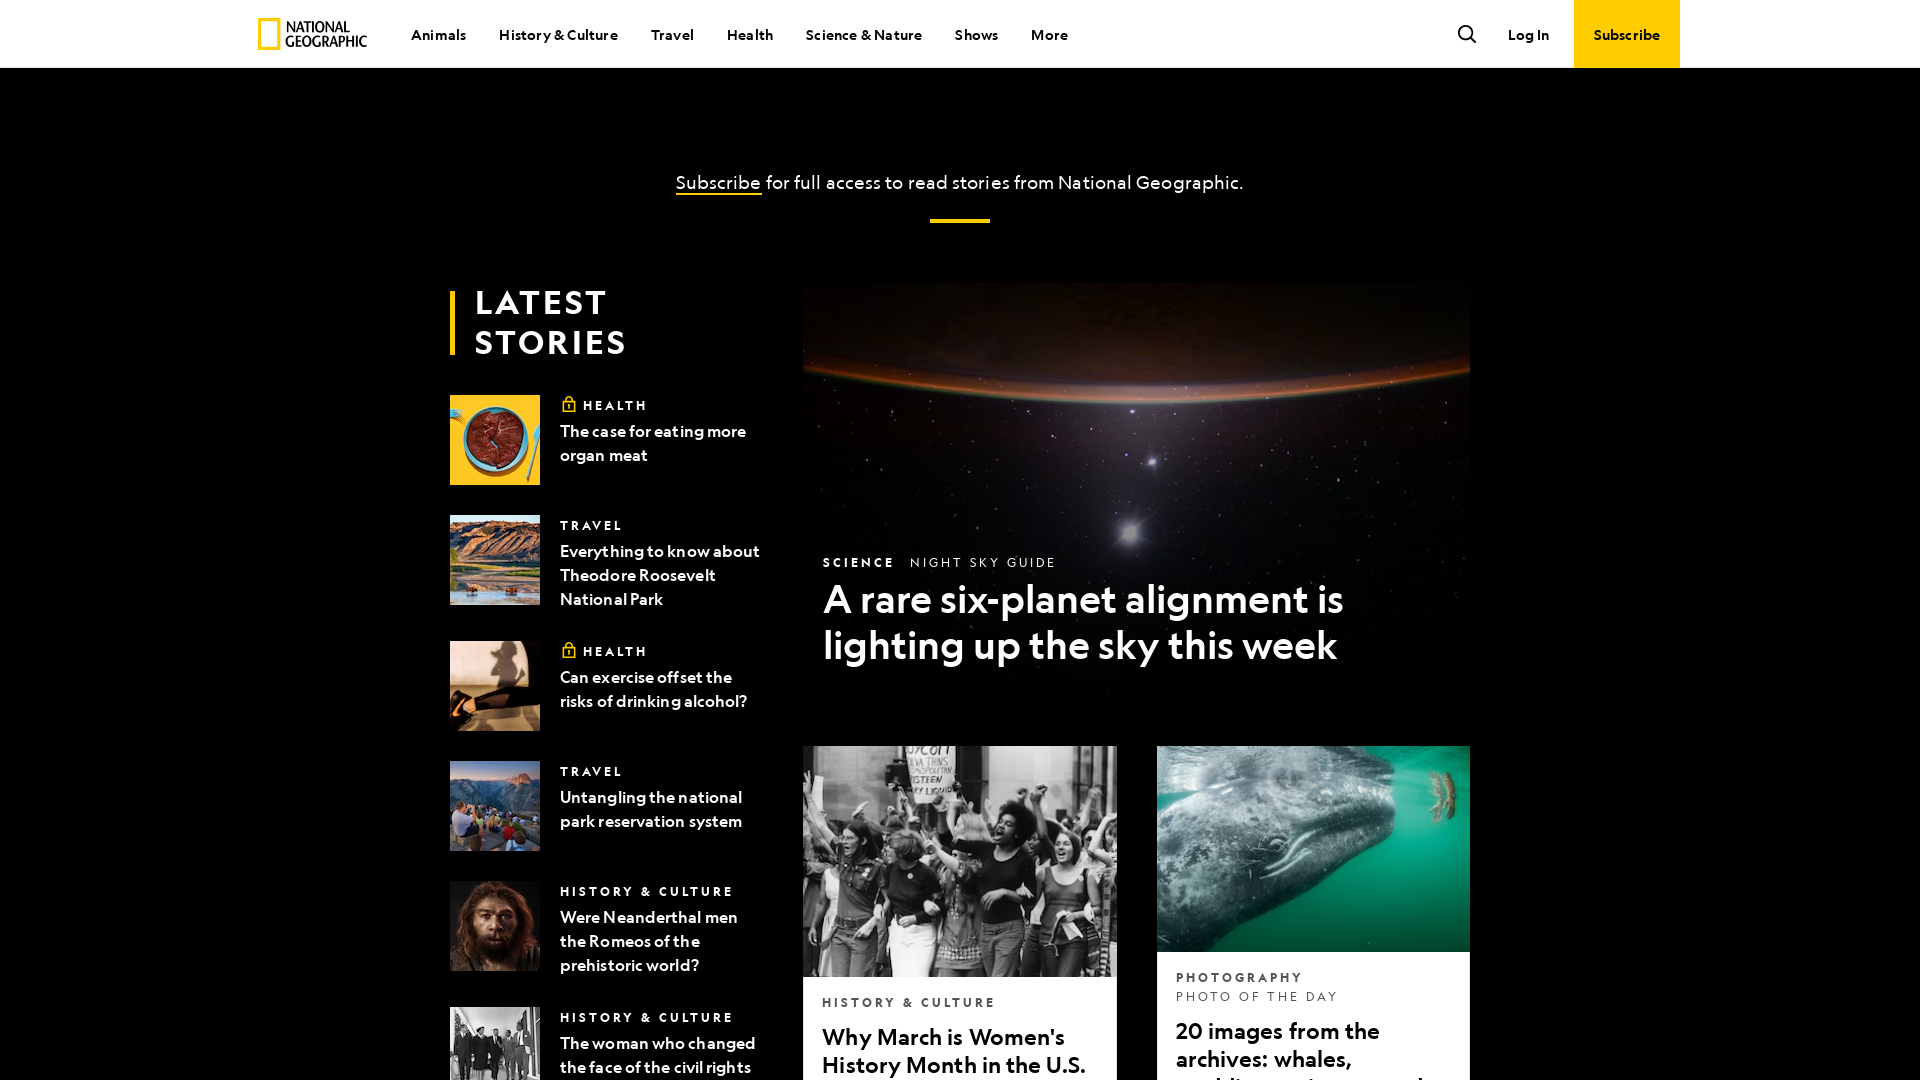